Tests JavaScript alert handling by clicking a button that triggers an alert, accepting the alert, and verifying the success message is displayed.

Starting URL: https://practice.cydeo.com/javascript_alerts

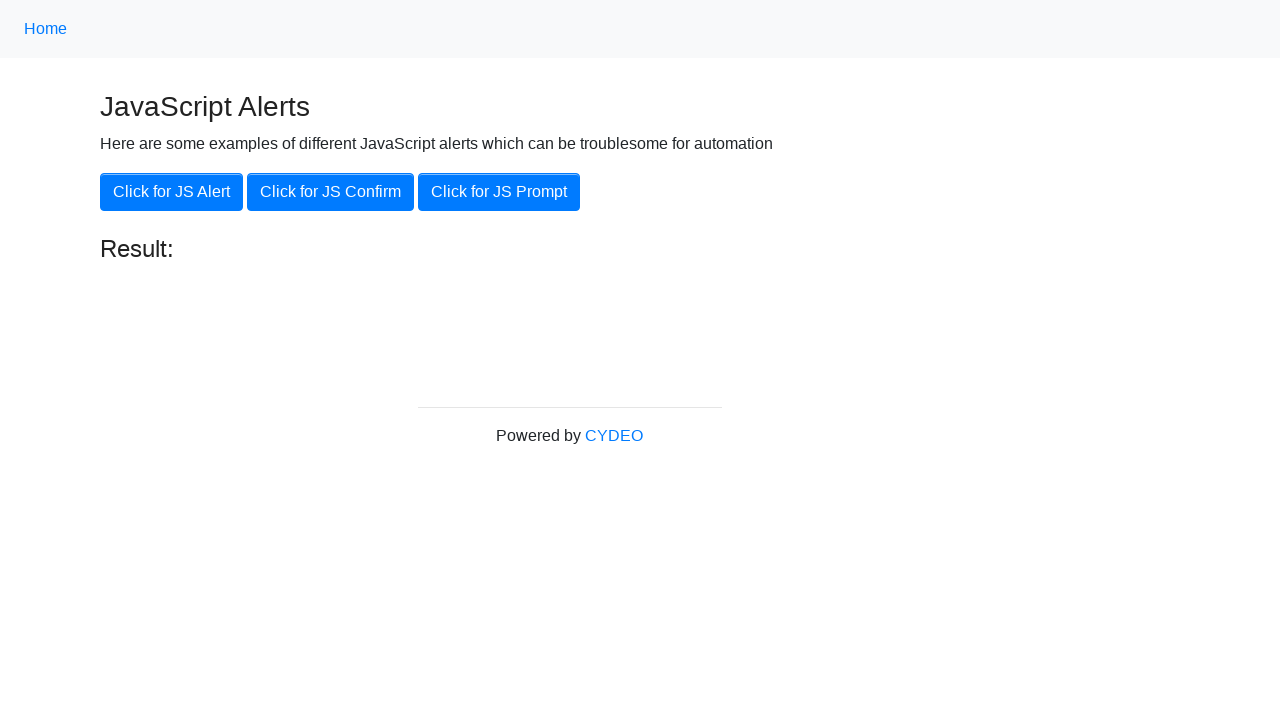

Clicked the first alert button at (172, 192) on (//*[@class='btn btn-primary'])[1]
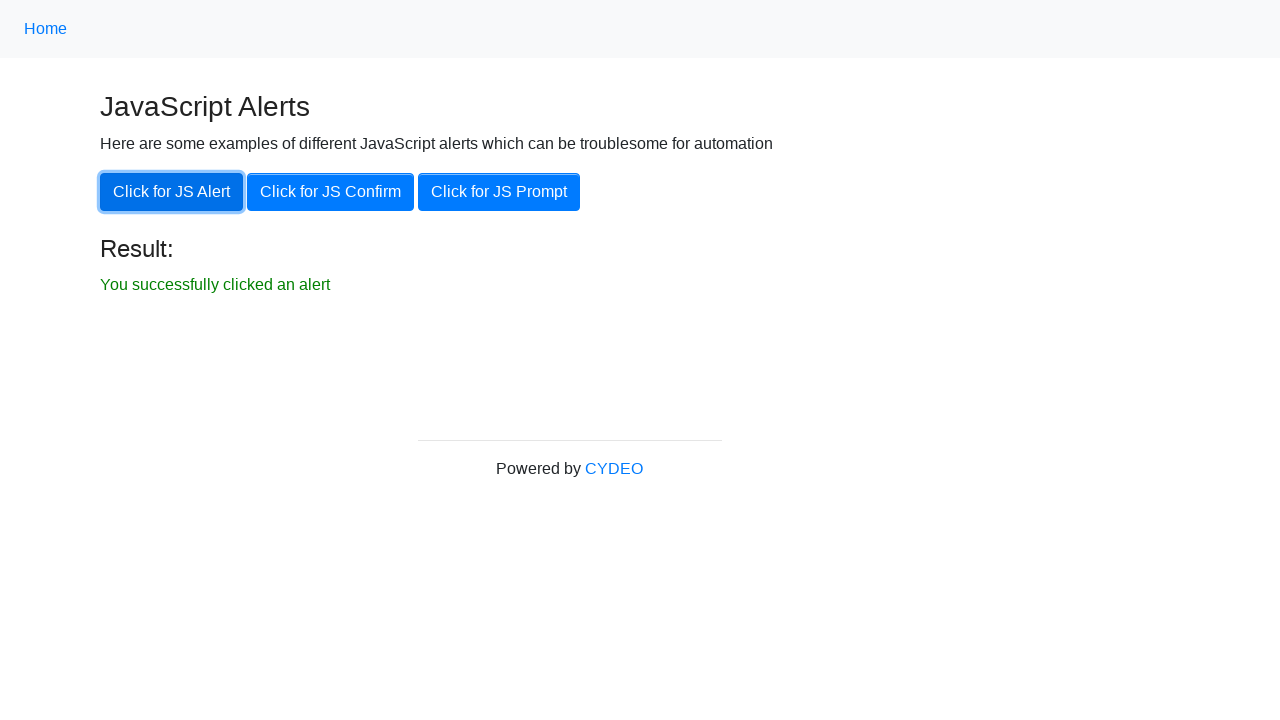

Set up dialog handler to accept JavaScript alerts
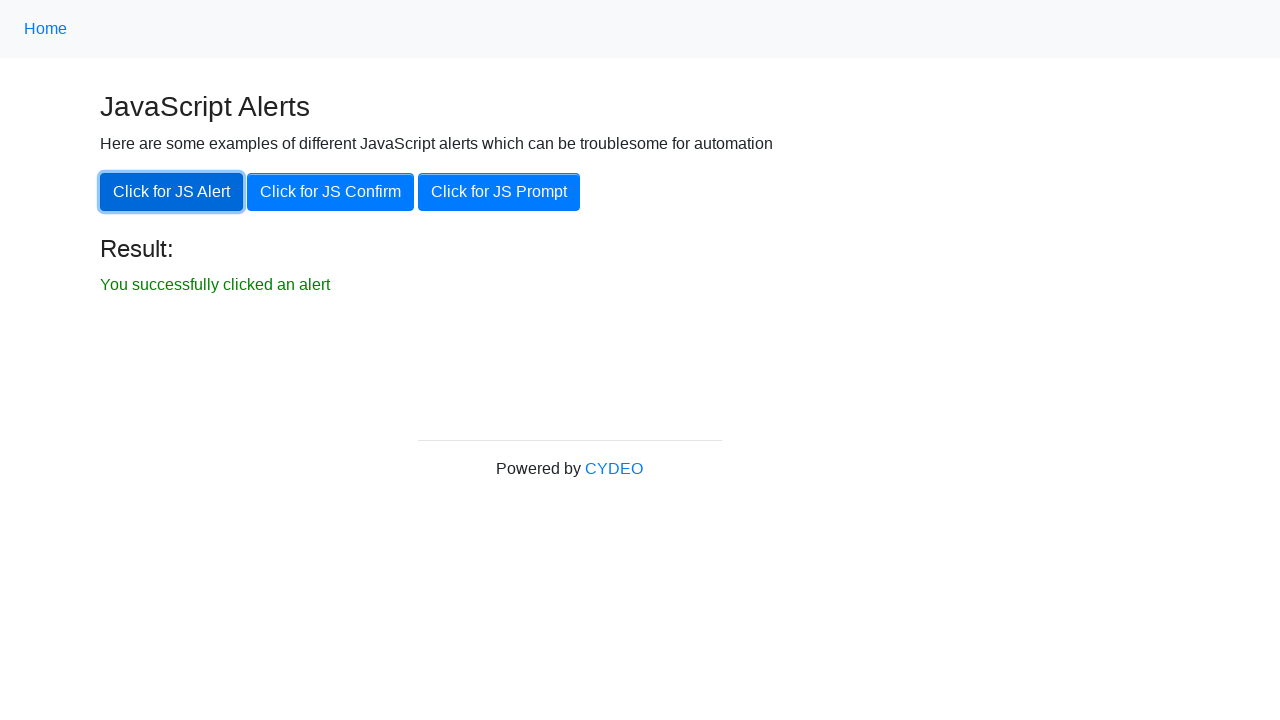

Waited for result message to appear
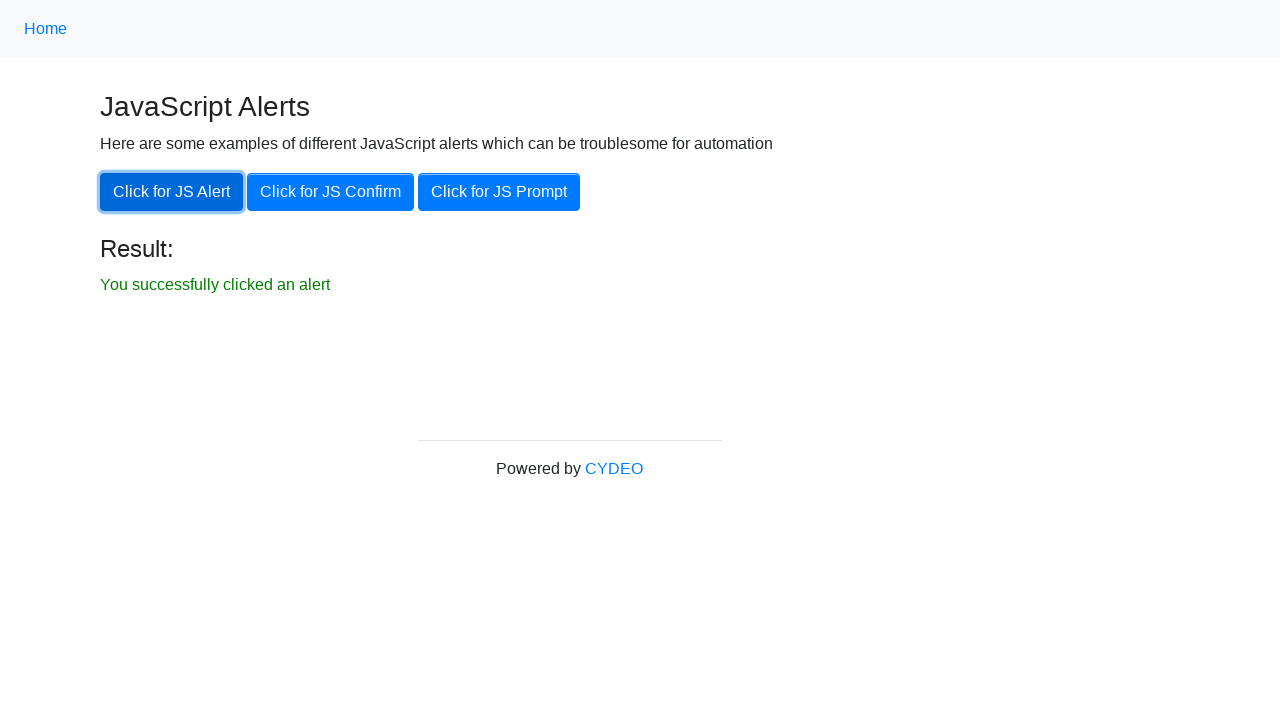

Retrieved result message text
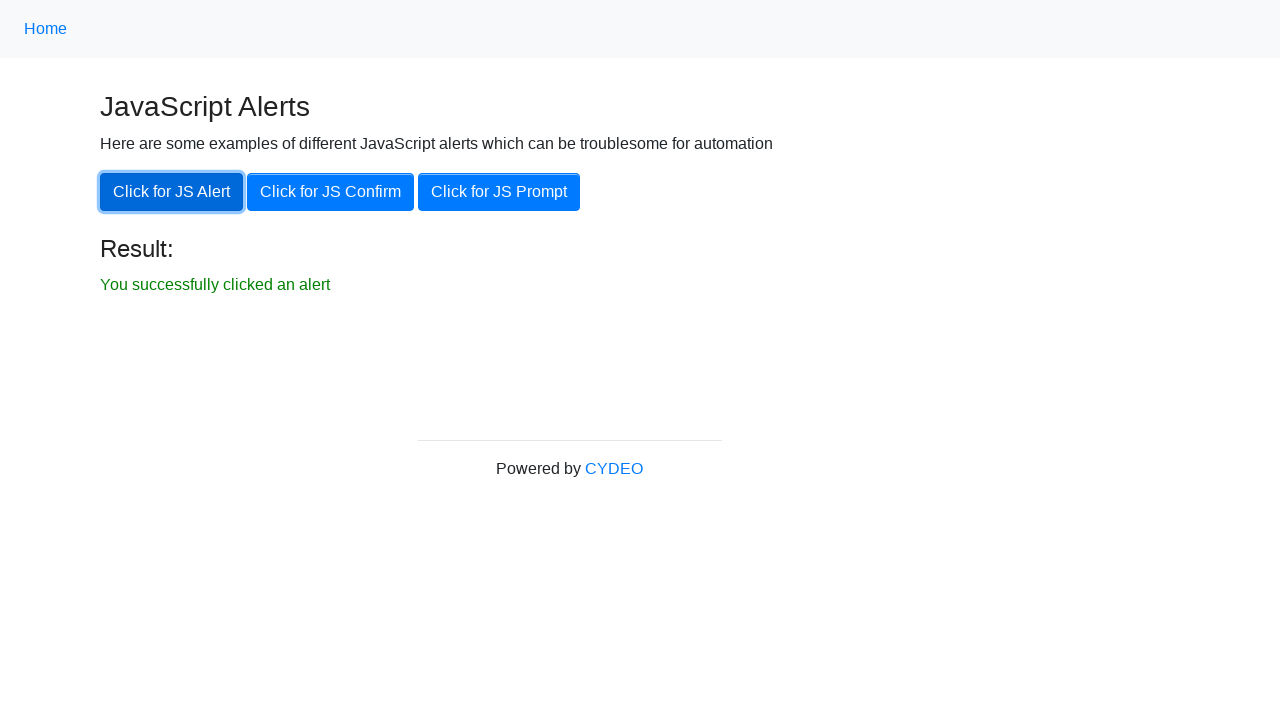

Verified success message: 'You successfully clicked an alert'
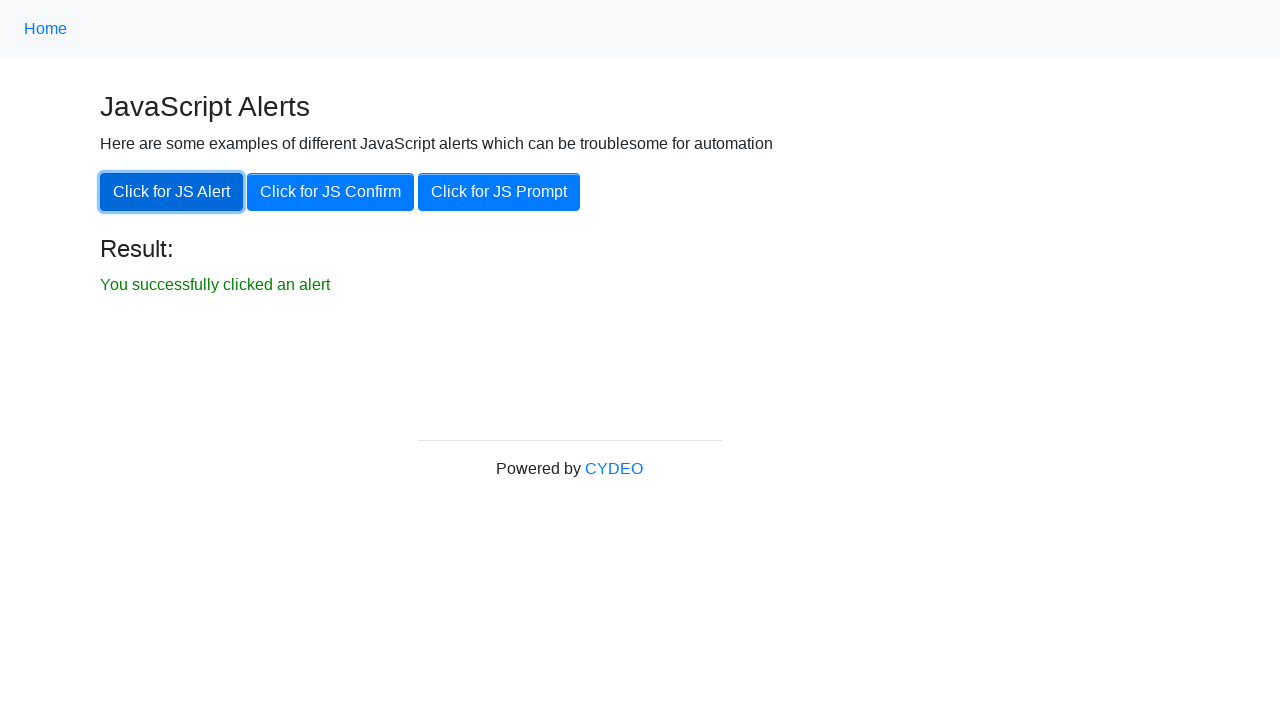

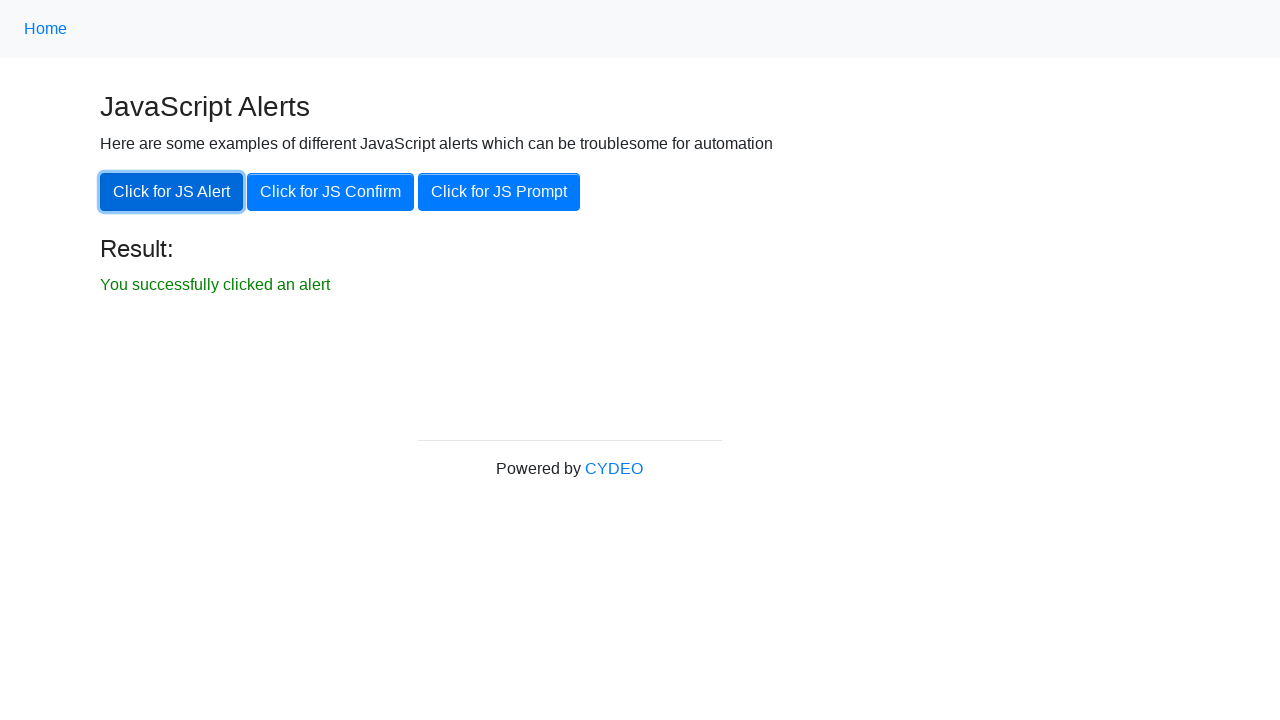